Tests that the currently applied filter link is highlighted with selected class

Starting URL: https://demo.playwright.dev/todomvc

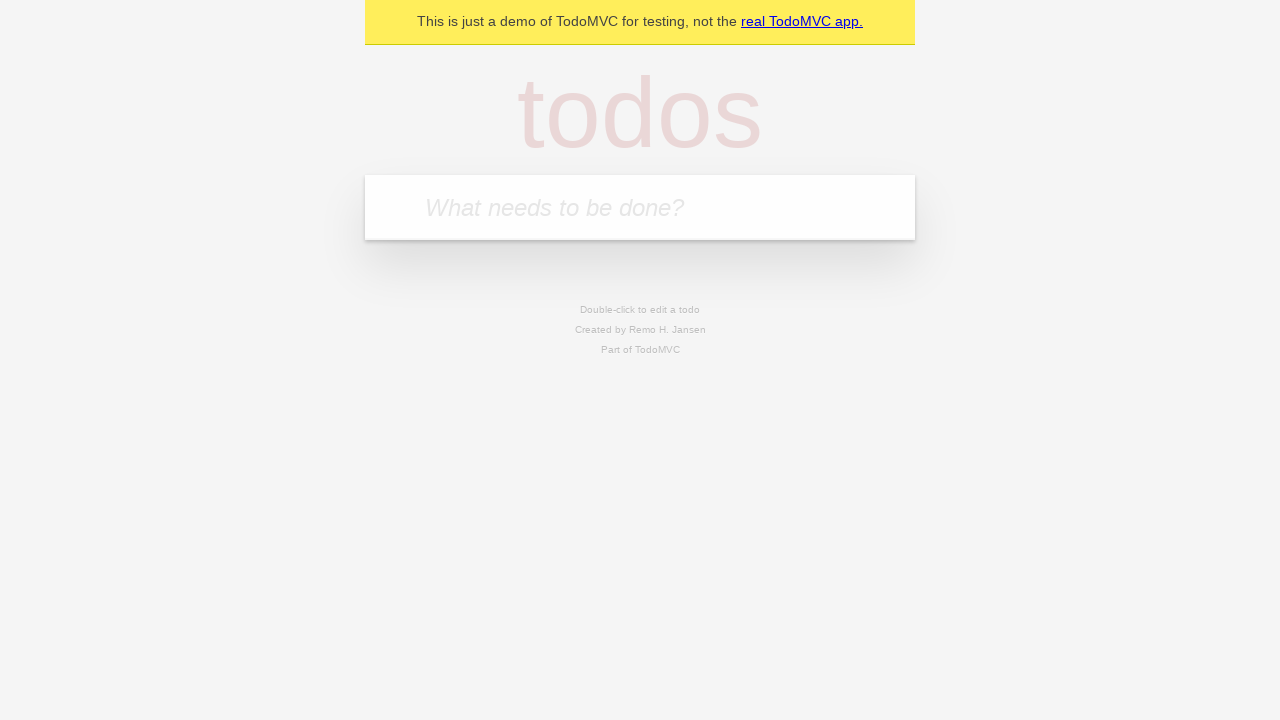

Filled todo input with 'buy some cheese' on internal:attr=[placeholder="What needs to be done?"i]
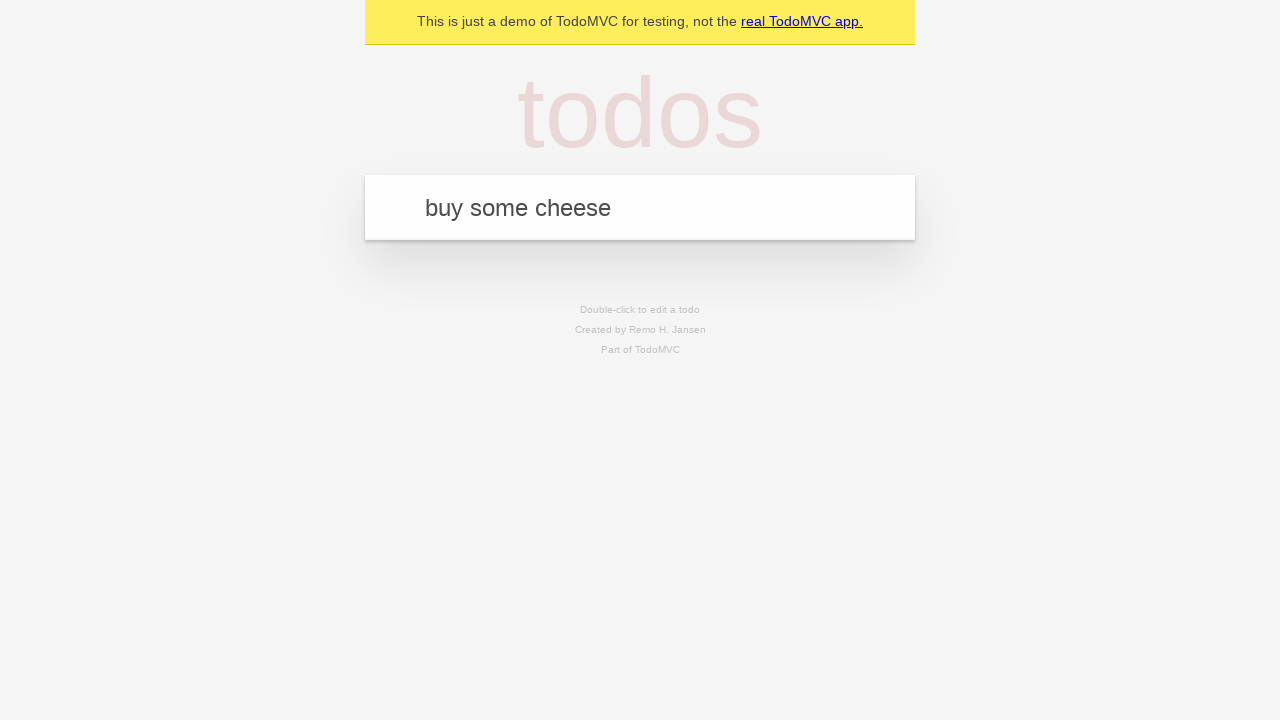

Pressed Enter to create todo 'buy some cheese' on internal:attr=[placeholder="What needs to be done?"i]
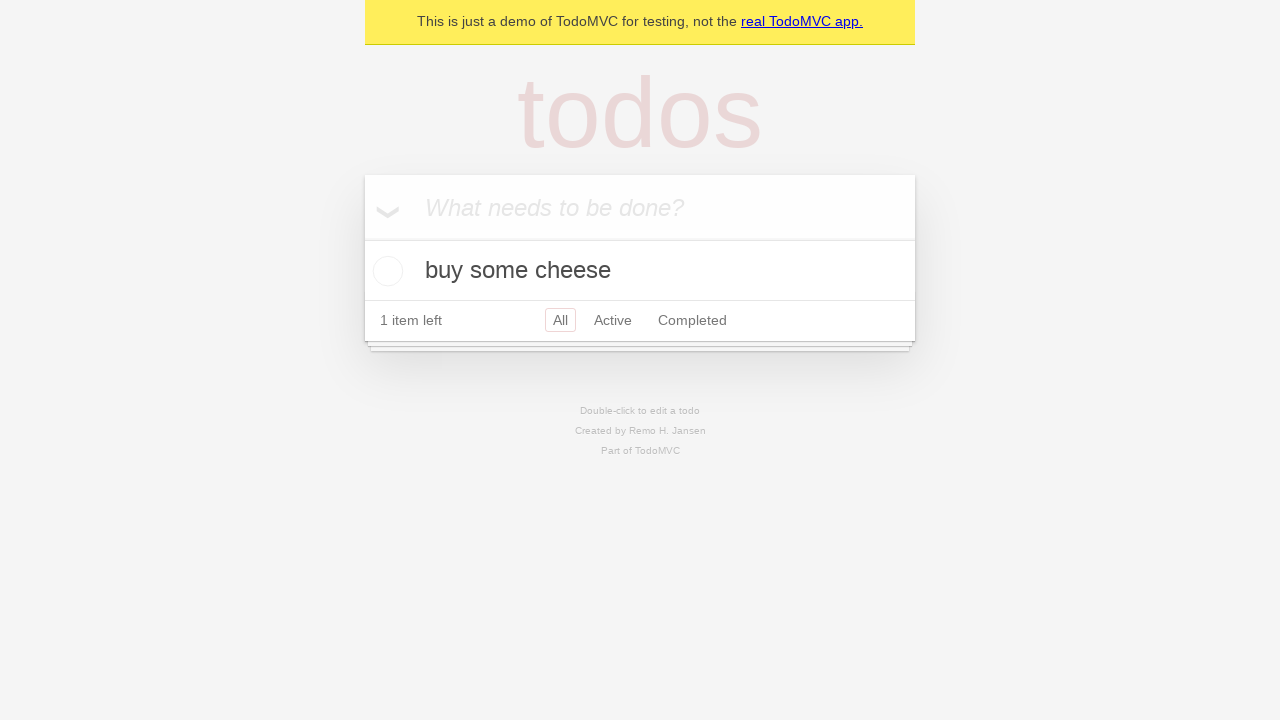

Filled todo input with 'feed the cat' on internal:attr=[placeholder="What needs to be done?"i]
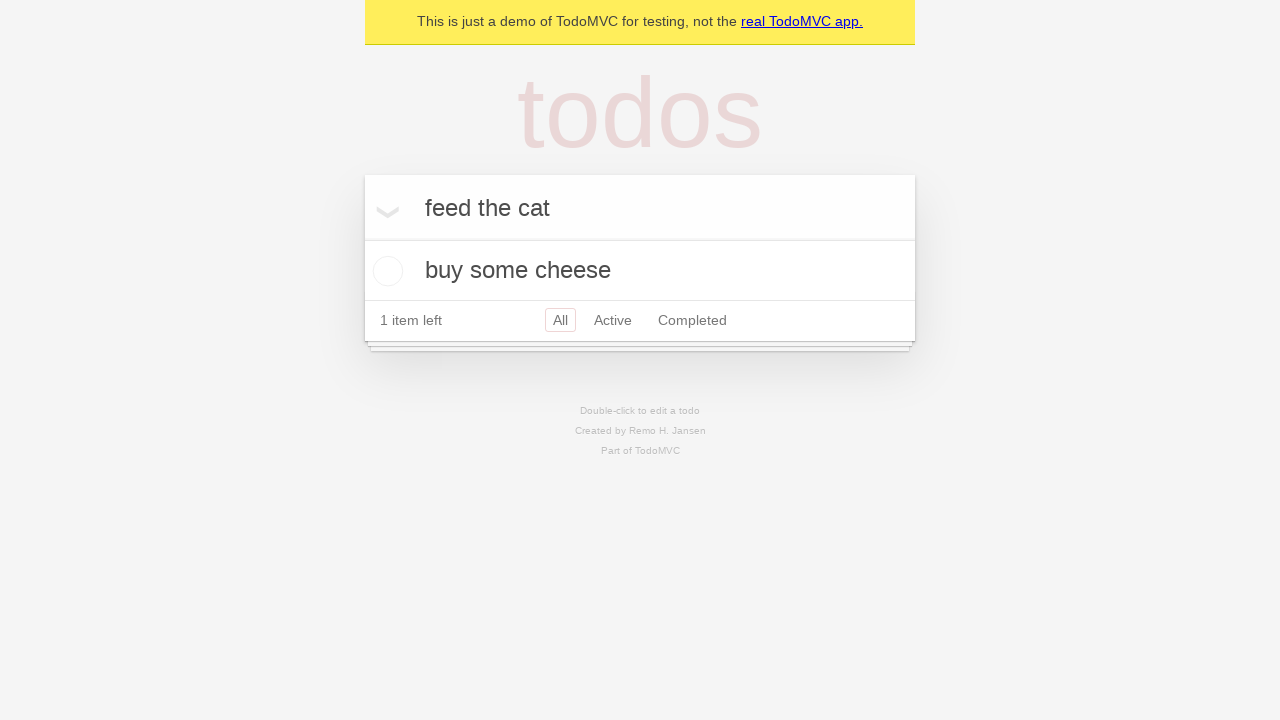

Pressed Enter to create todo 'feed the cat' on internal:attr=[placeholder="What needs to be done?"i]
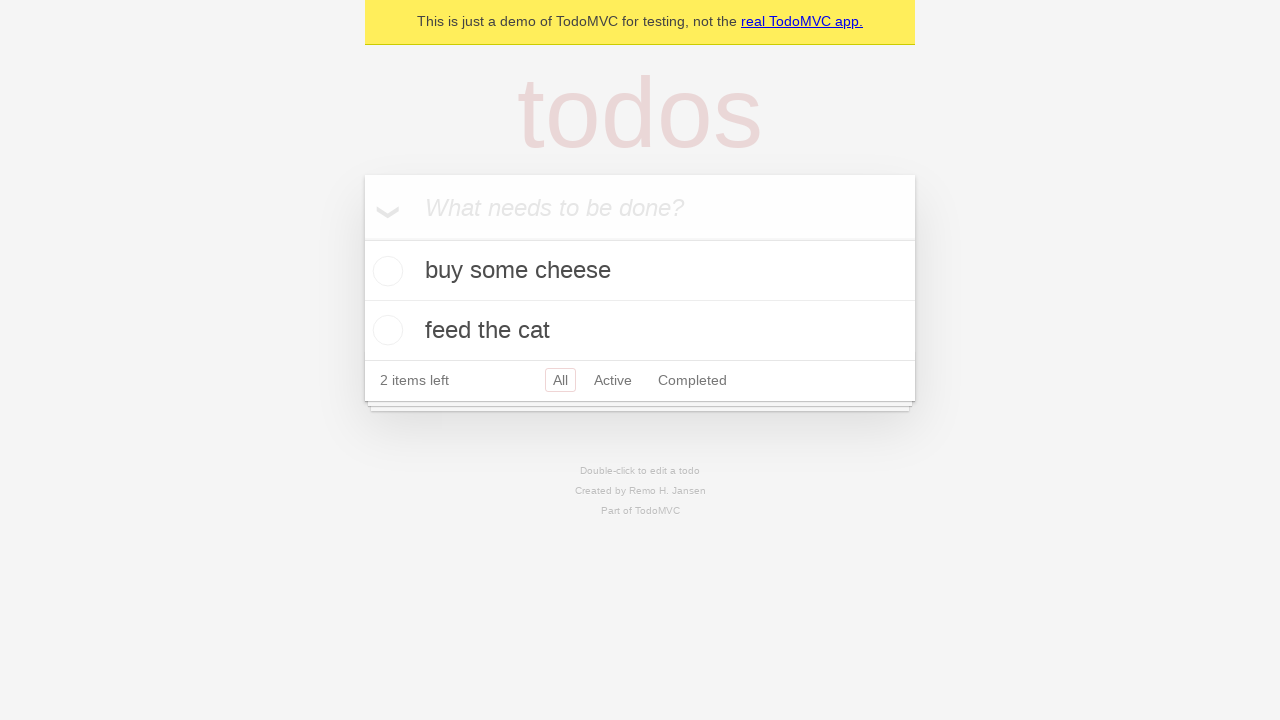

Filled todo input with 'book a doctors appointment' on internal:attr=[placeholder="What needs to be done?"i]
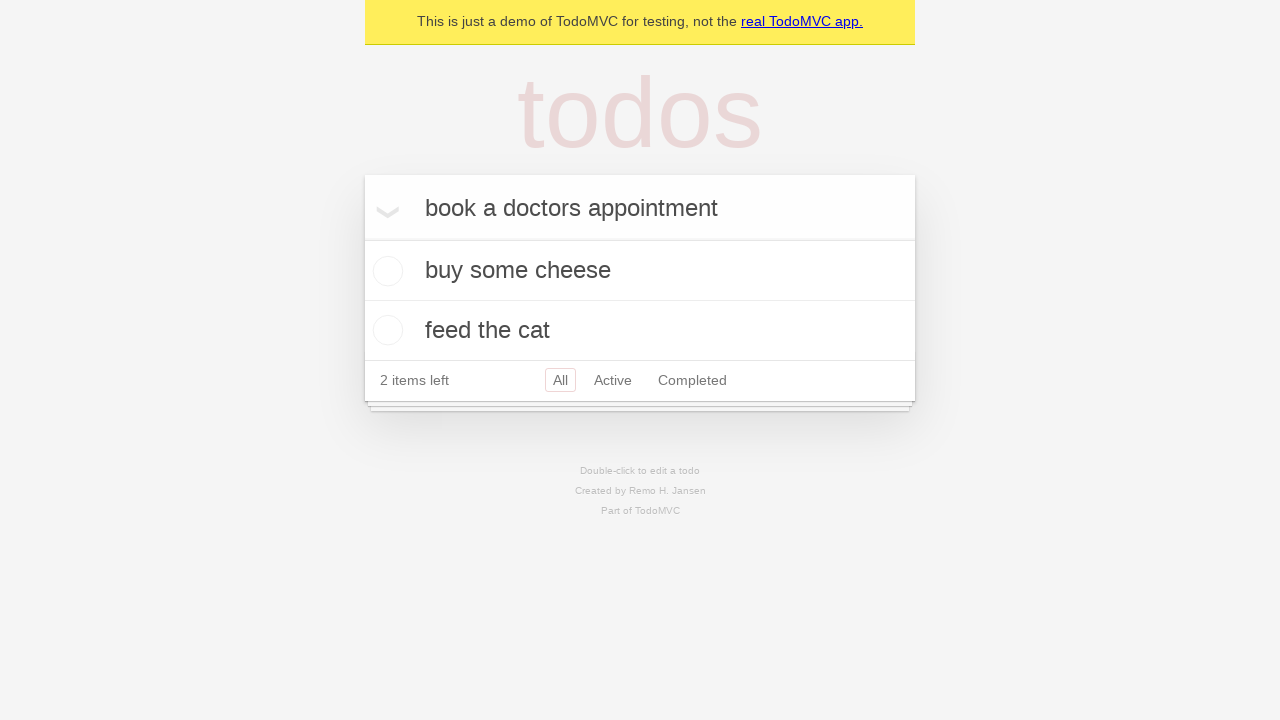

Pressed Enter to create todo 'book a doctors appointment' on internal:attr=[placeholder="What needs to be done?"i]
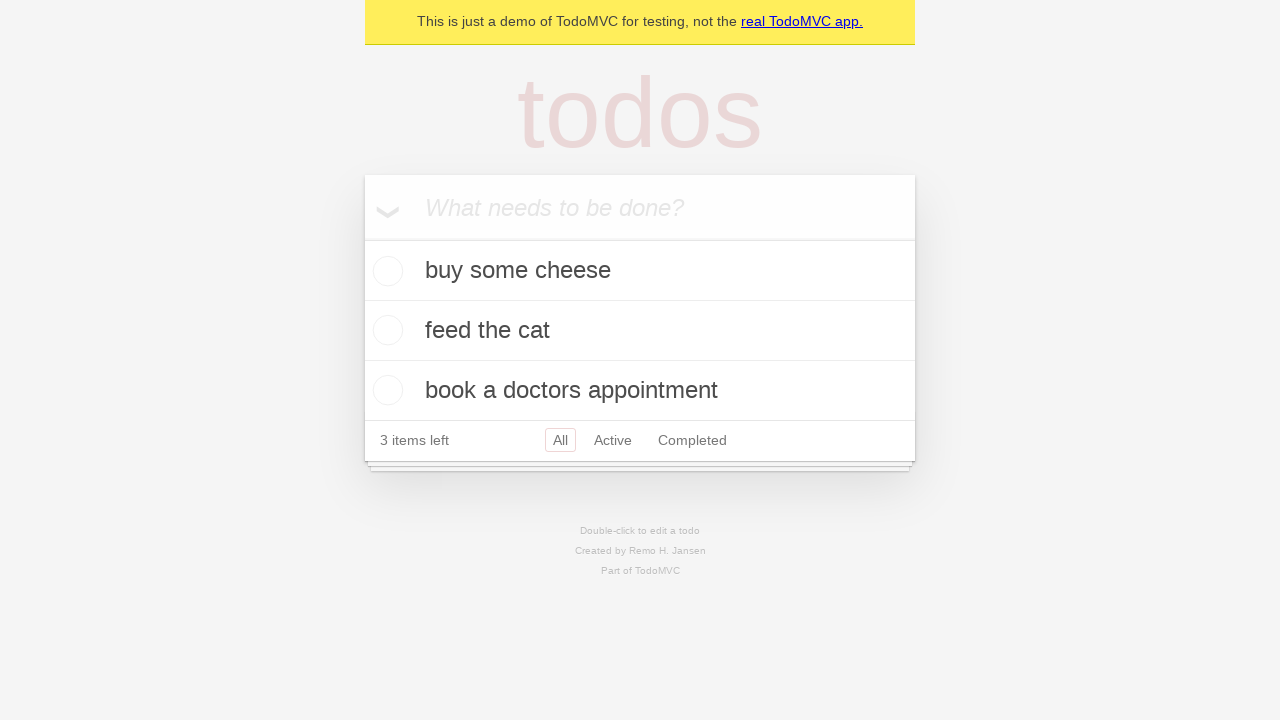

Clicked Active filter link at (613, 440) on internal:role=link[name="Active"i]
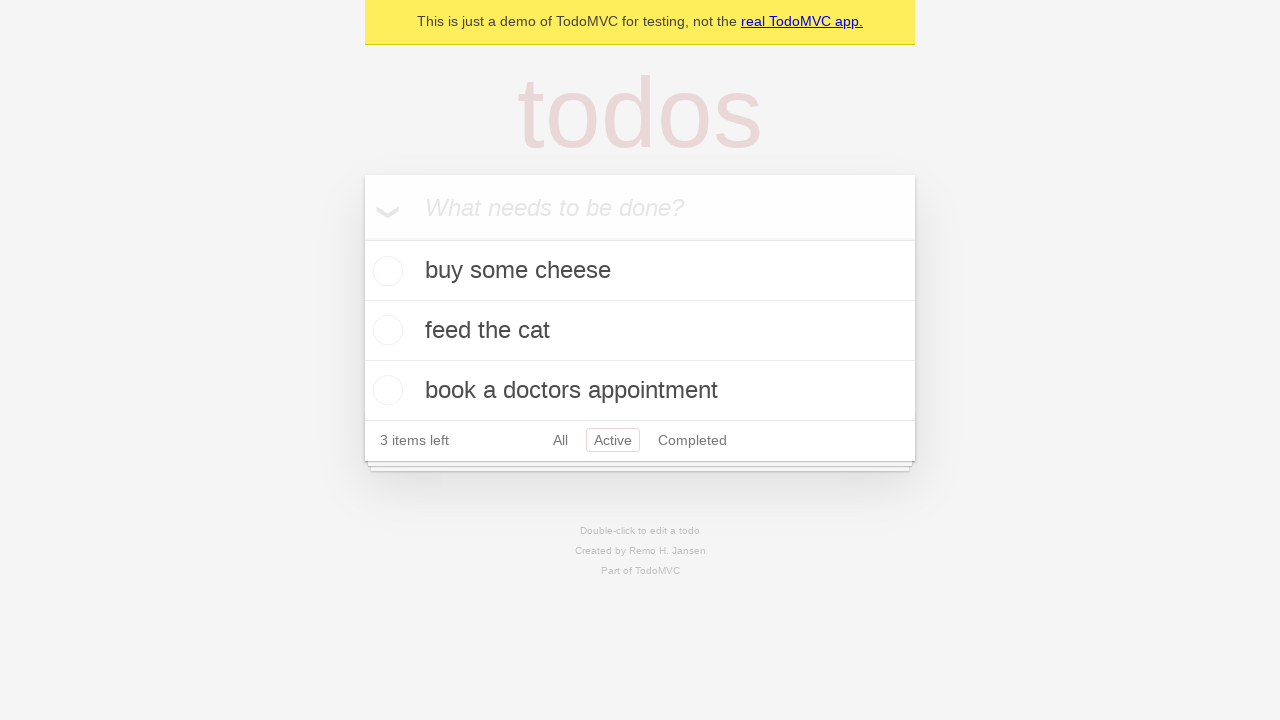

Clicked Completed filter link at (692, 440) on internal:role=link[name="Completed"i]
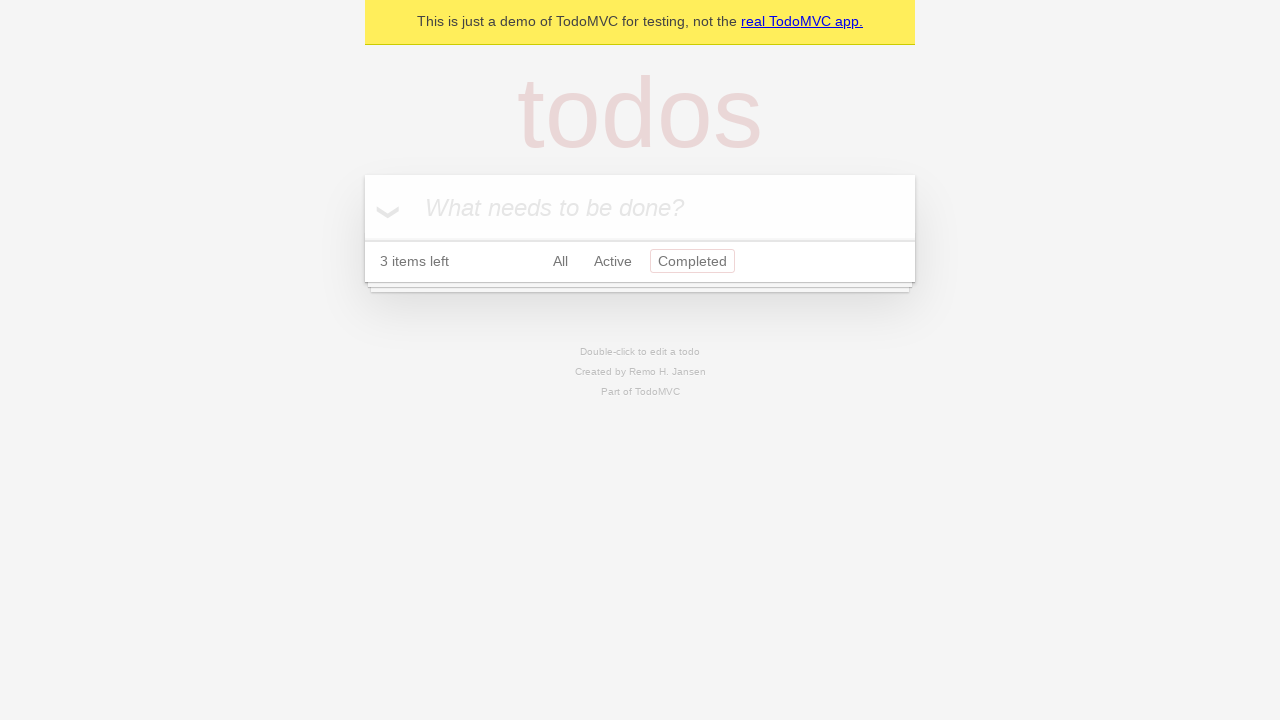

Waited for filter to be applied and highlighted with selected class
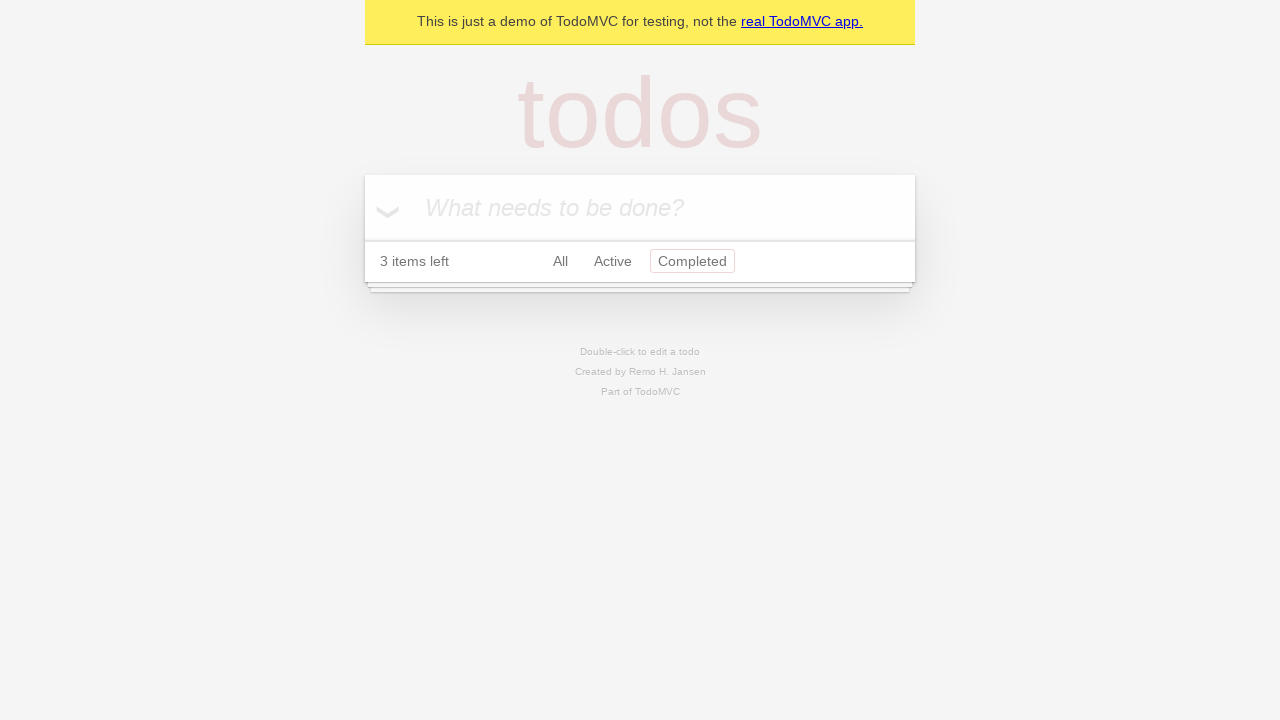

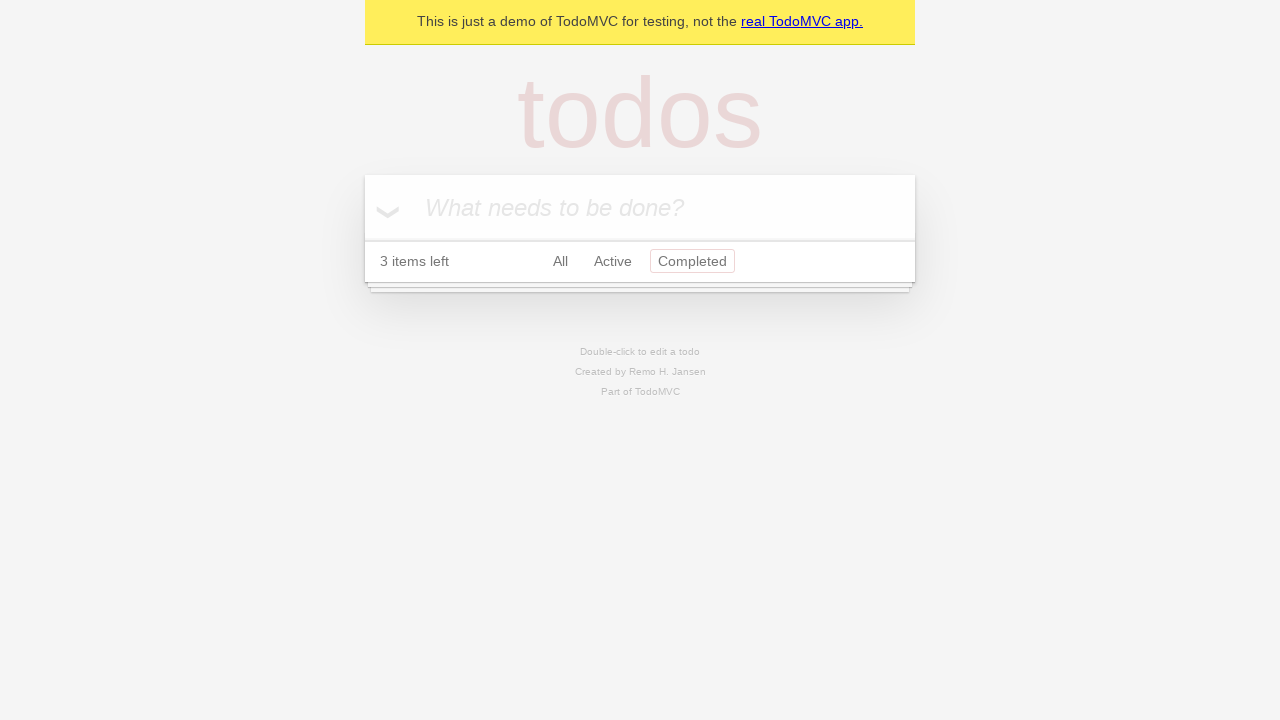